Tests a registration form by filling in first name, last name, and address fields, then clears the first name, selects a gender radio button, and submits the form using the refresh button.

Starting URL: https://demo.automationtesting.in/Register.html

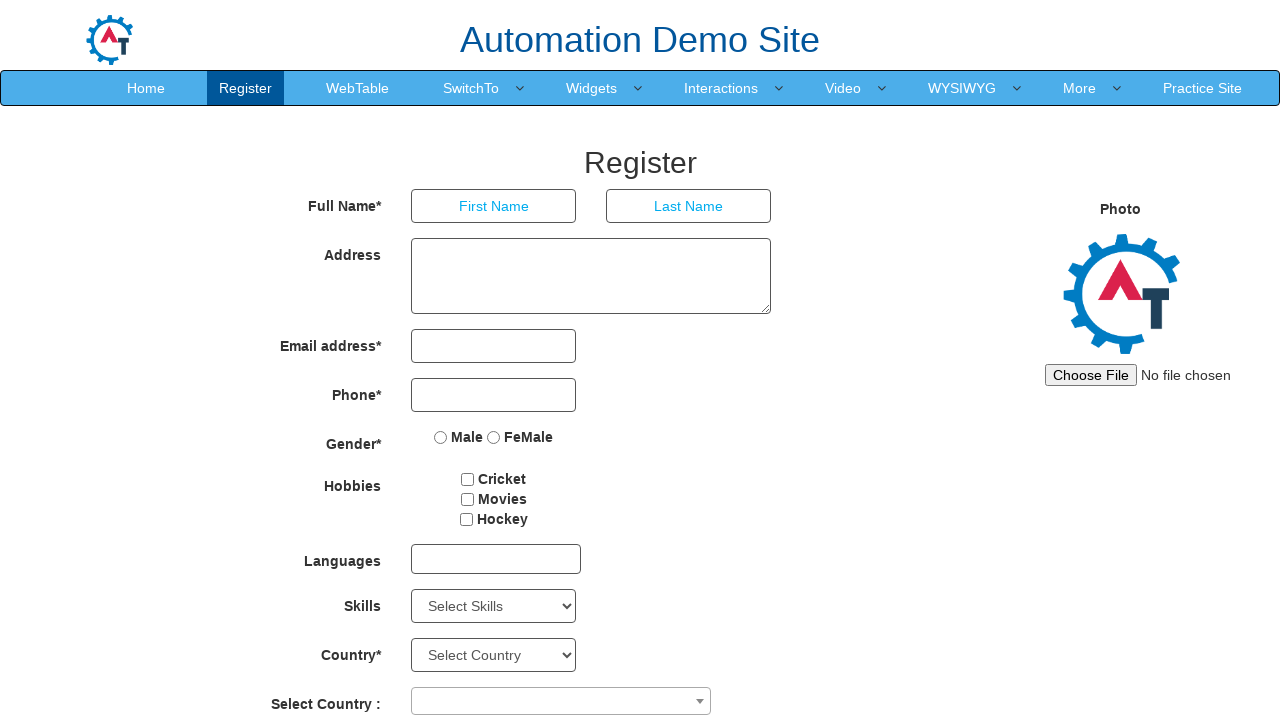

Filled first name field with 'Test' on input[placeholder='First Name']
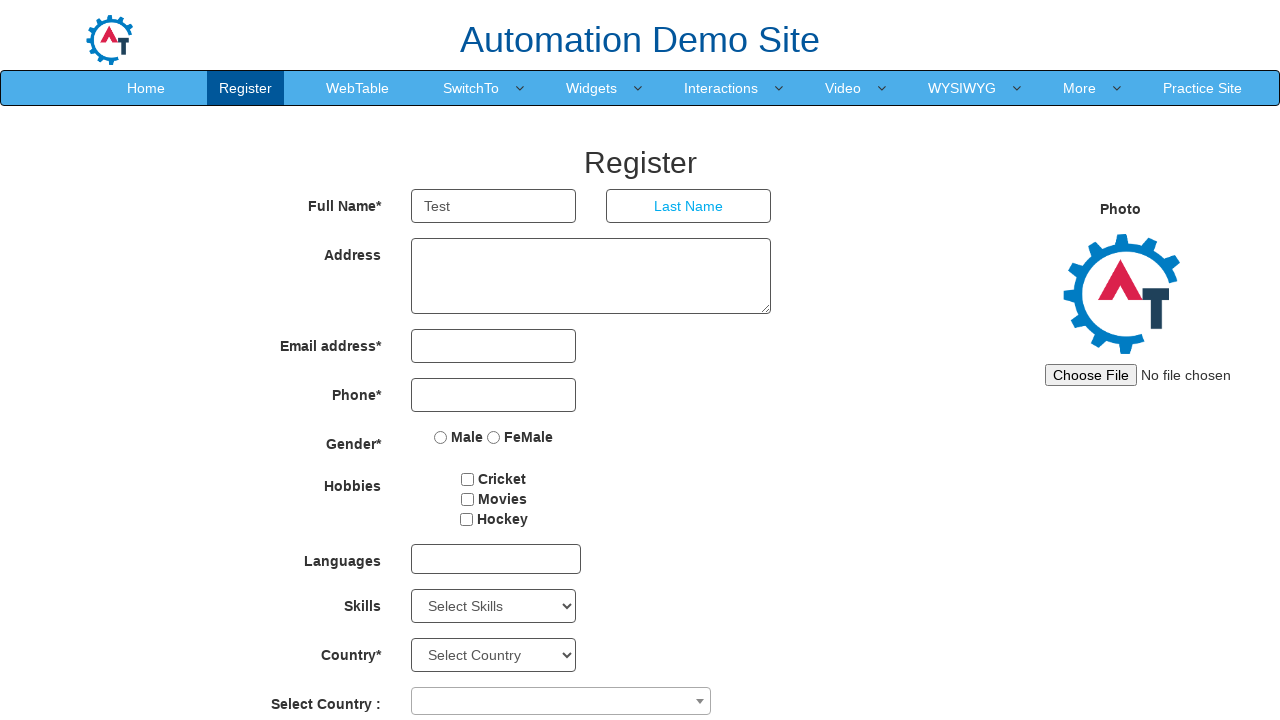

Filled last name field with 'Java' on input[placeholder='Last Name']
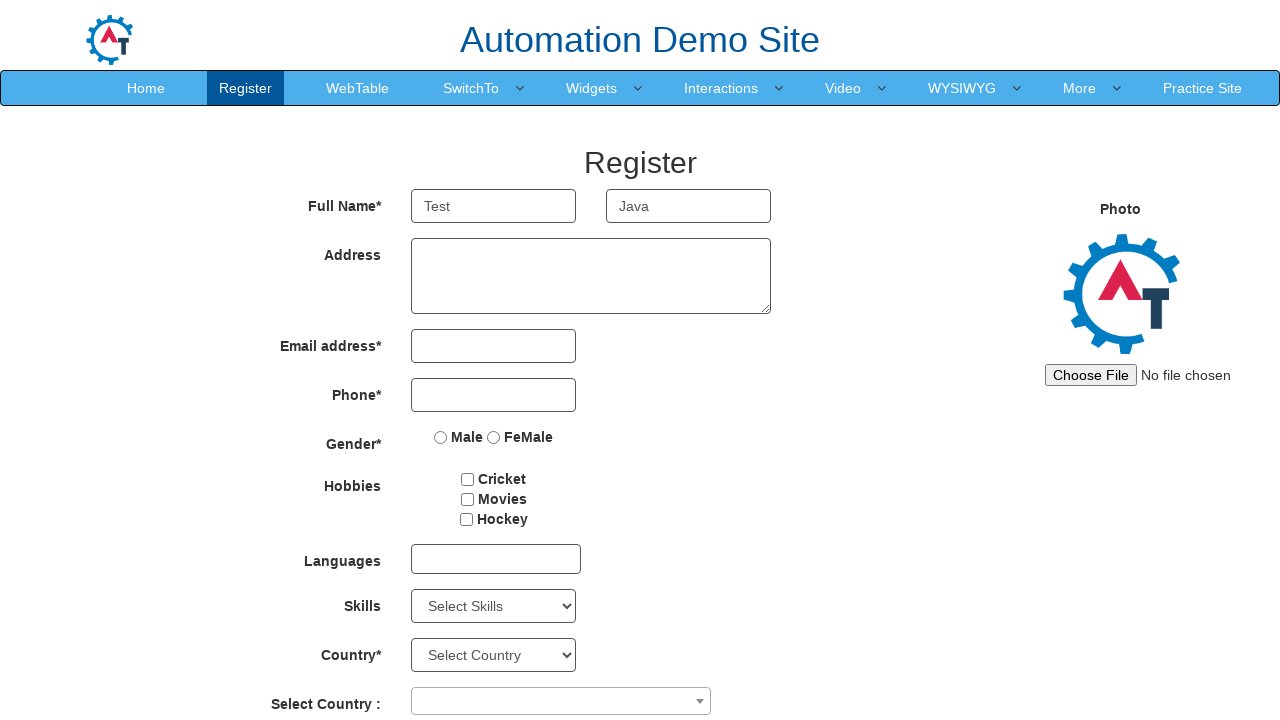

Filled address field with 'Chennai' on textarea[ng-model='Adress']
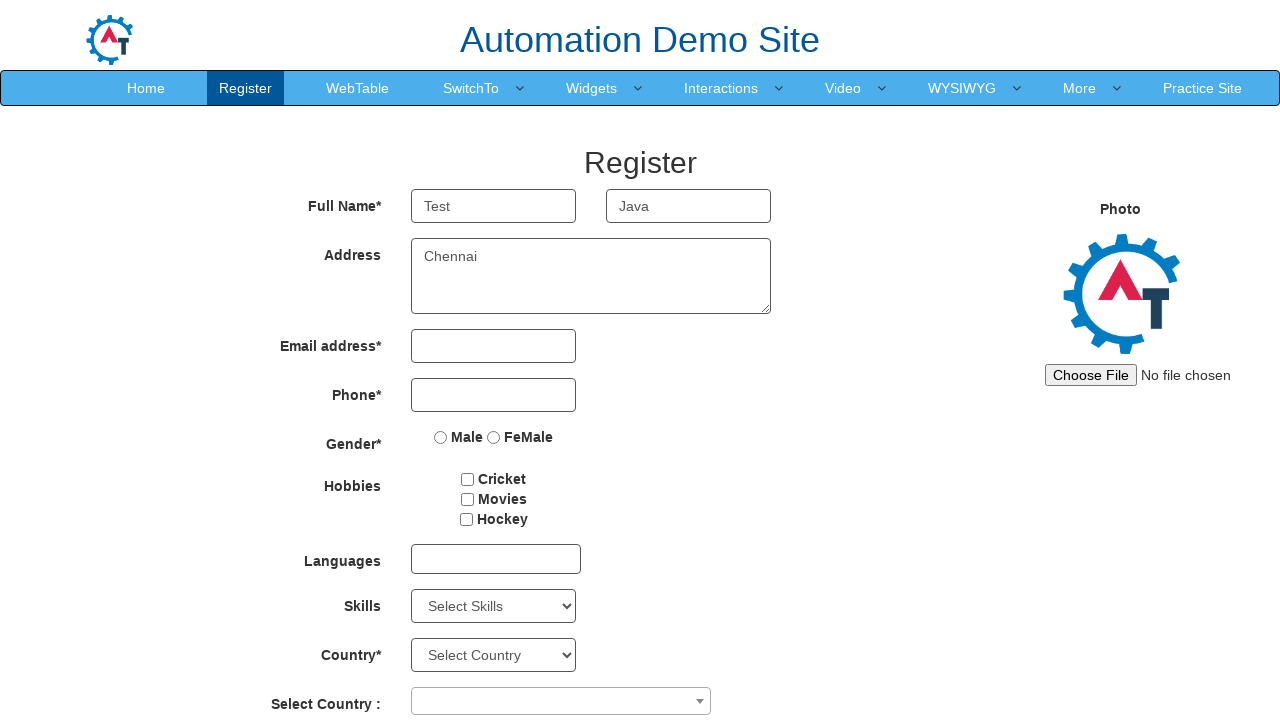

Cleared the first name field on input[placeholder='First Name']
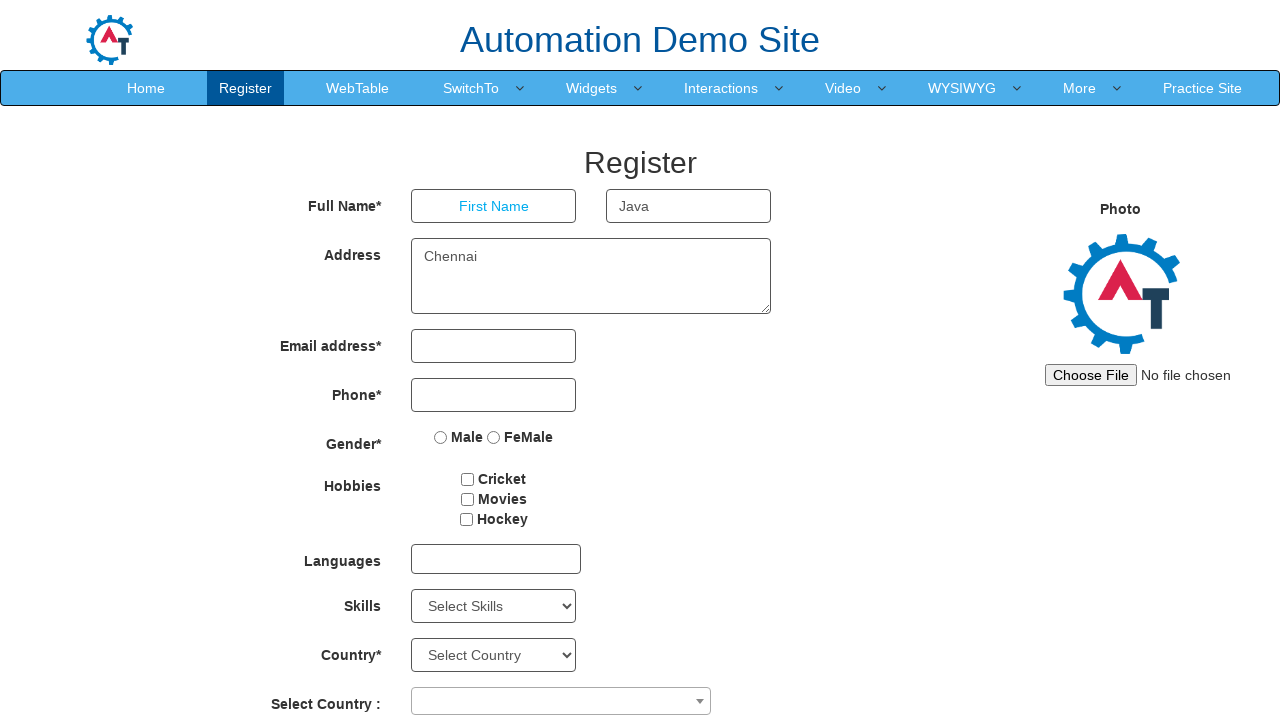

Selected Male gender radio button at (441, 437) on input[value='Male']
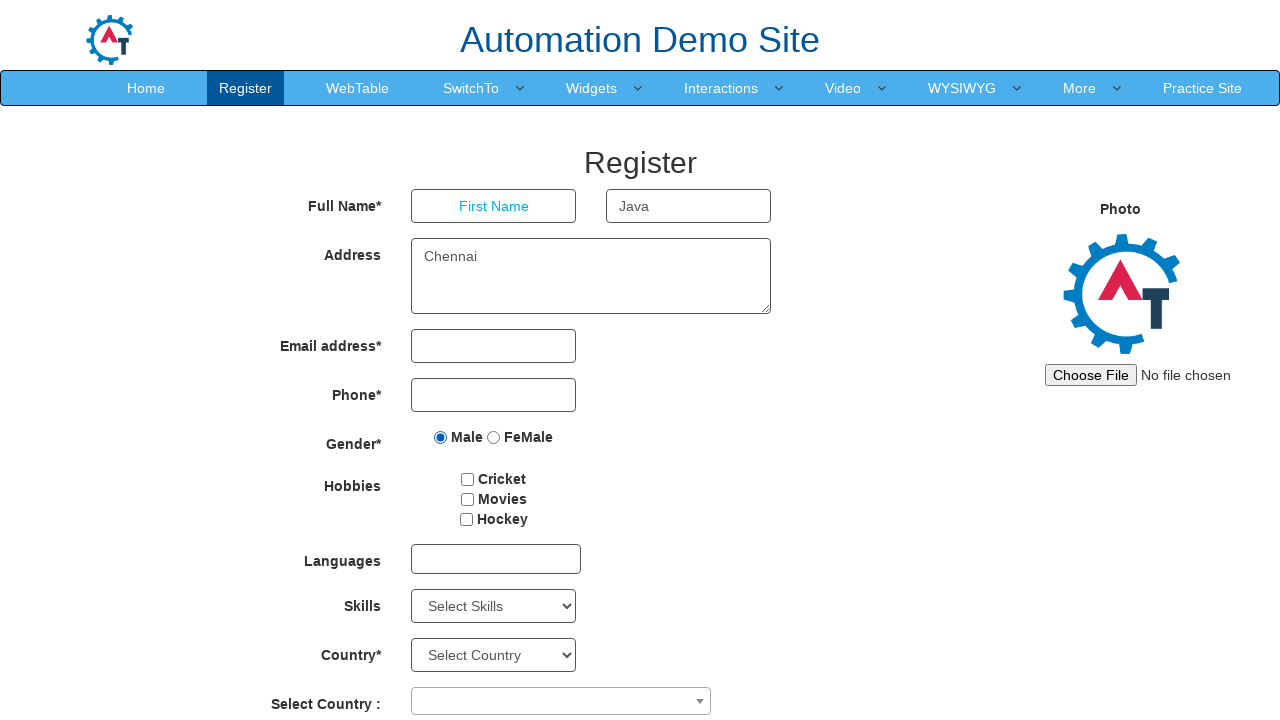

Clicked the refresh/submit button at (649, 623) on button[value='Refresh']
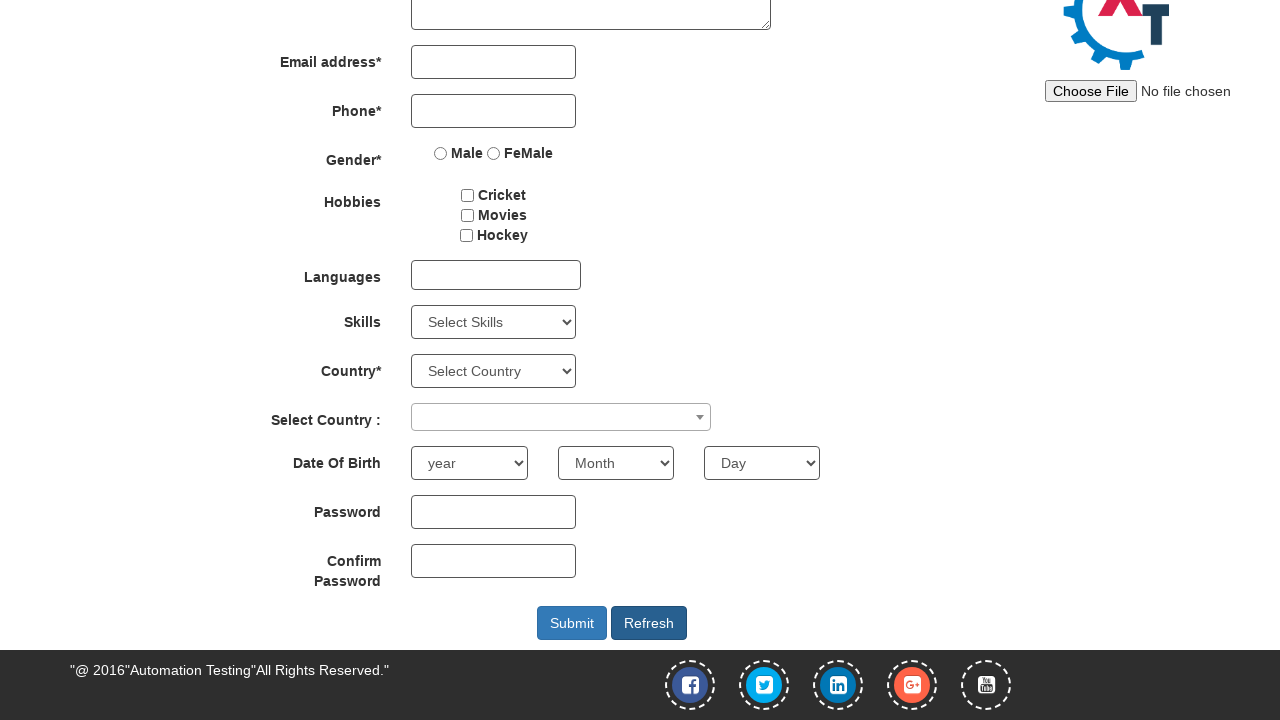

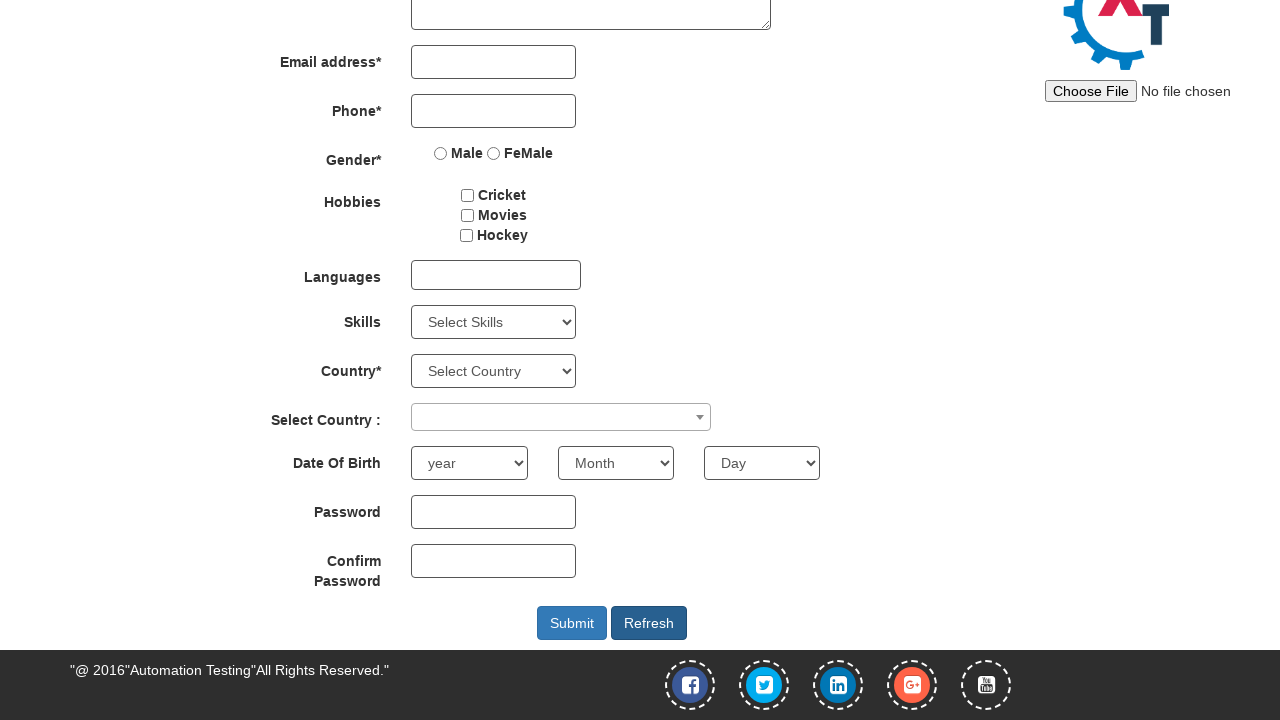